Tests keyboard input functionality by clicking on an input field and typing a text sequence using keyboard events

Starting URL: https://the-internet.herokuapp.com/key_presses

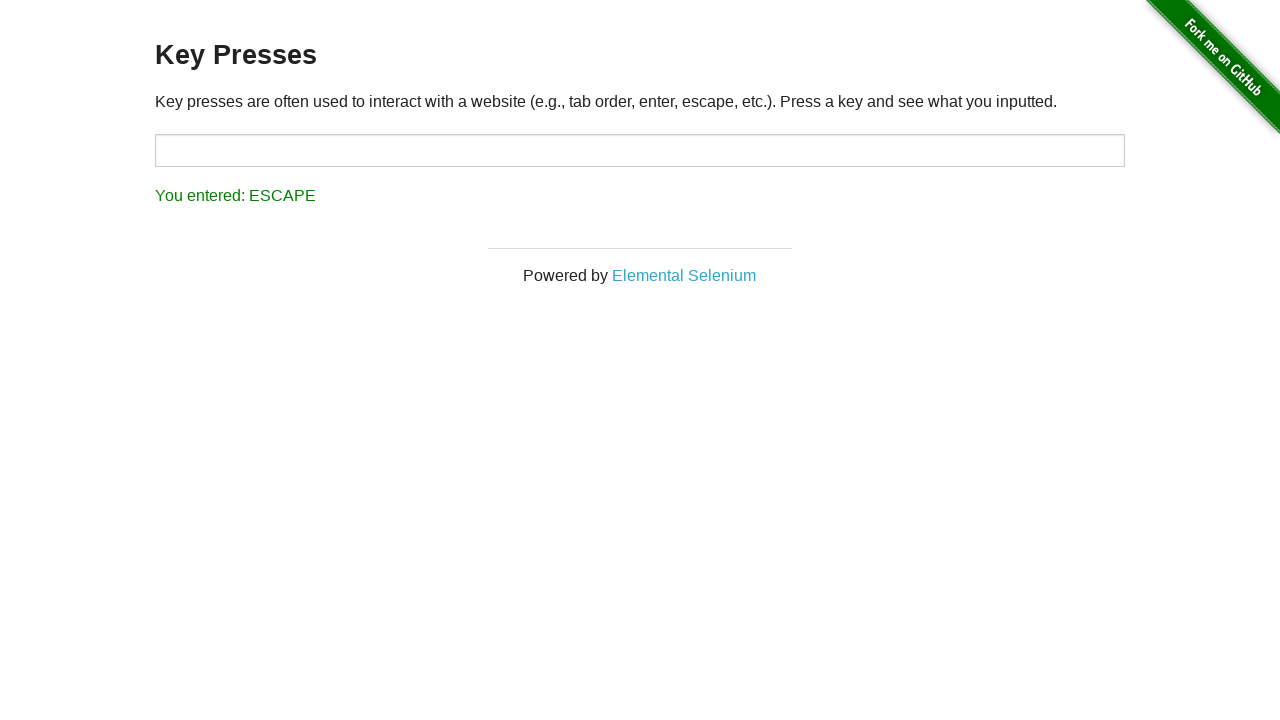

Clicked on the target input field at (640, 150) on #target
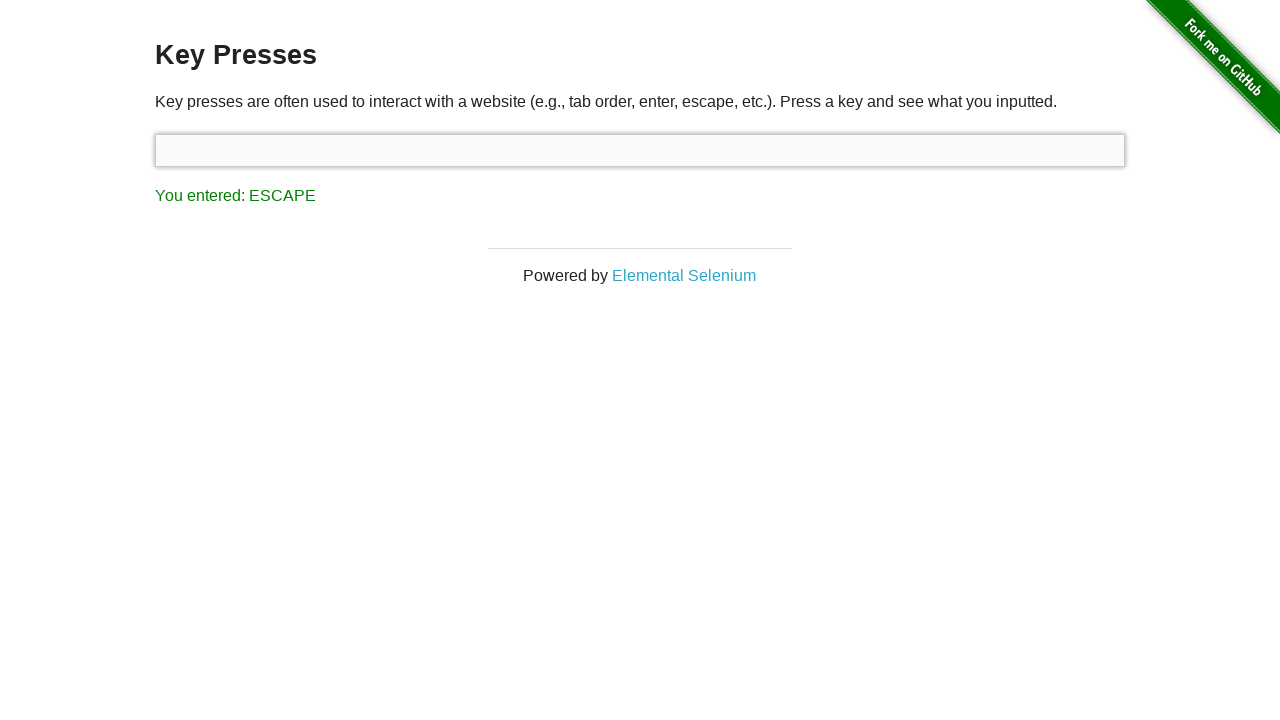

Pressed Shift key down
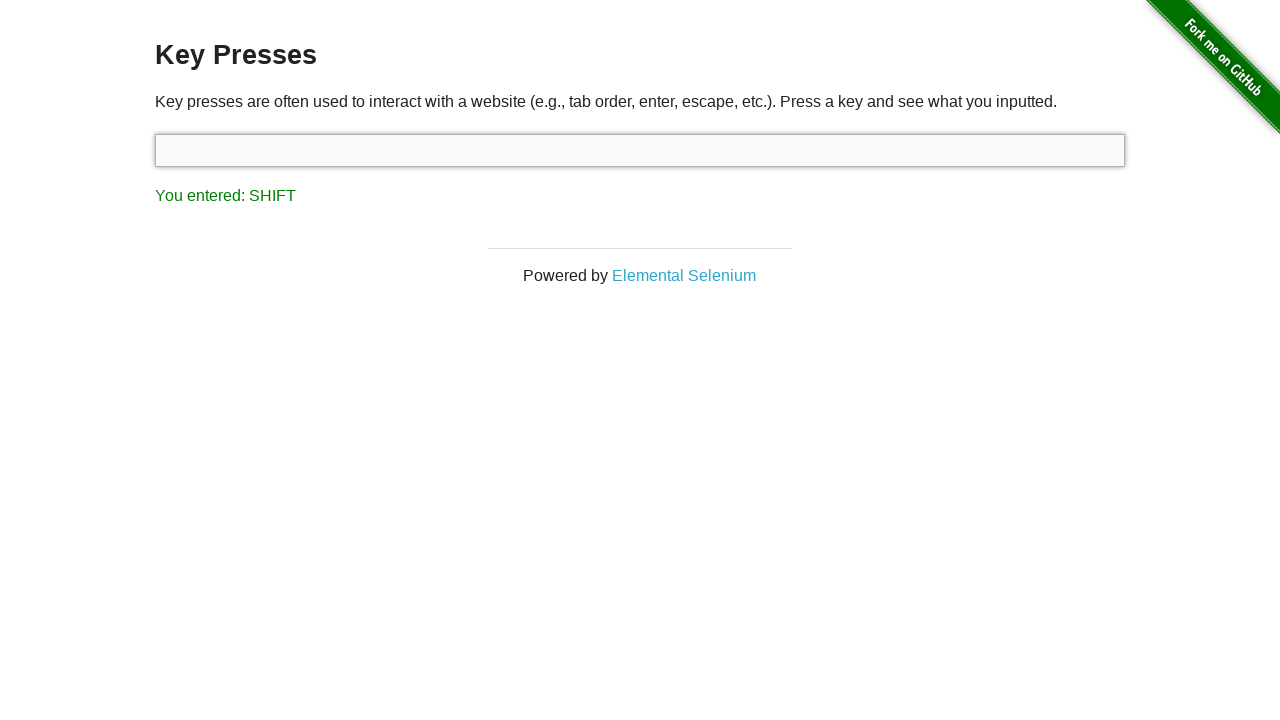

Pressed D key
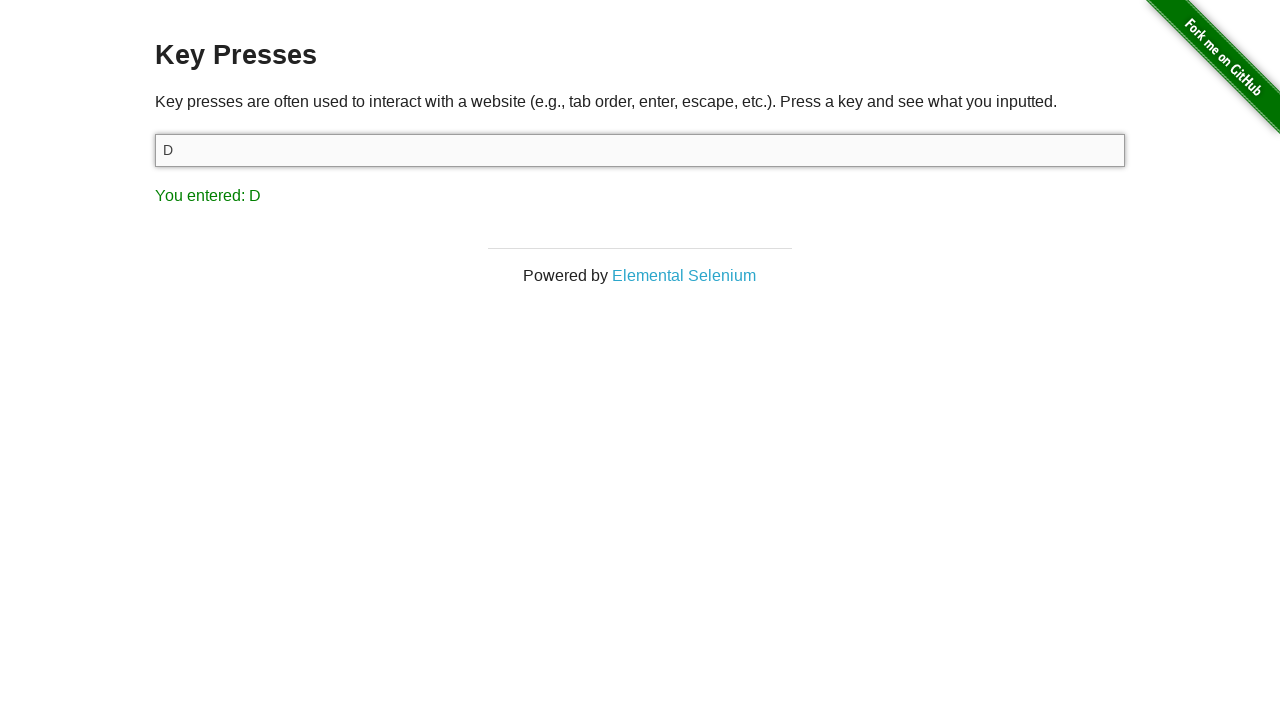

Released Shift key
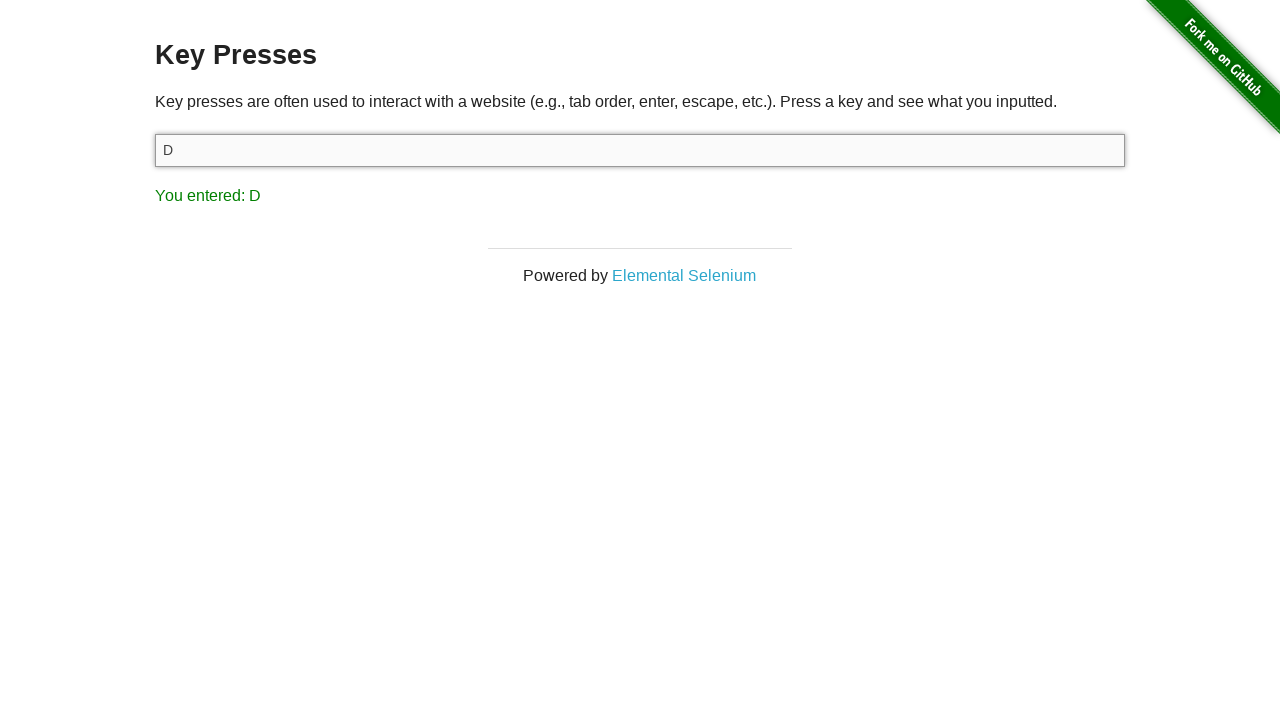

Pressed 1 key
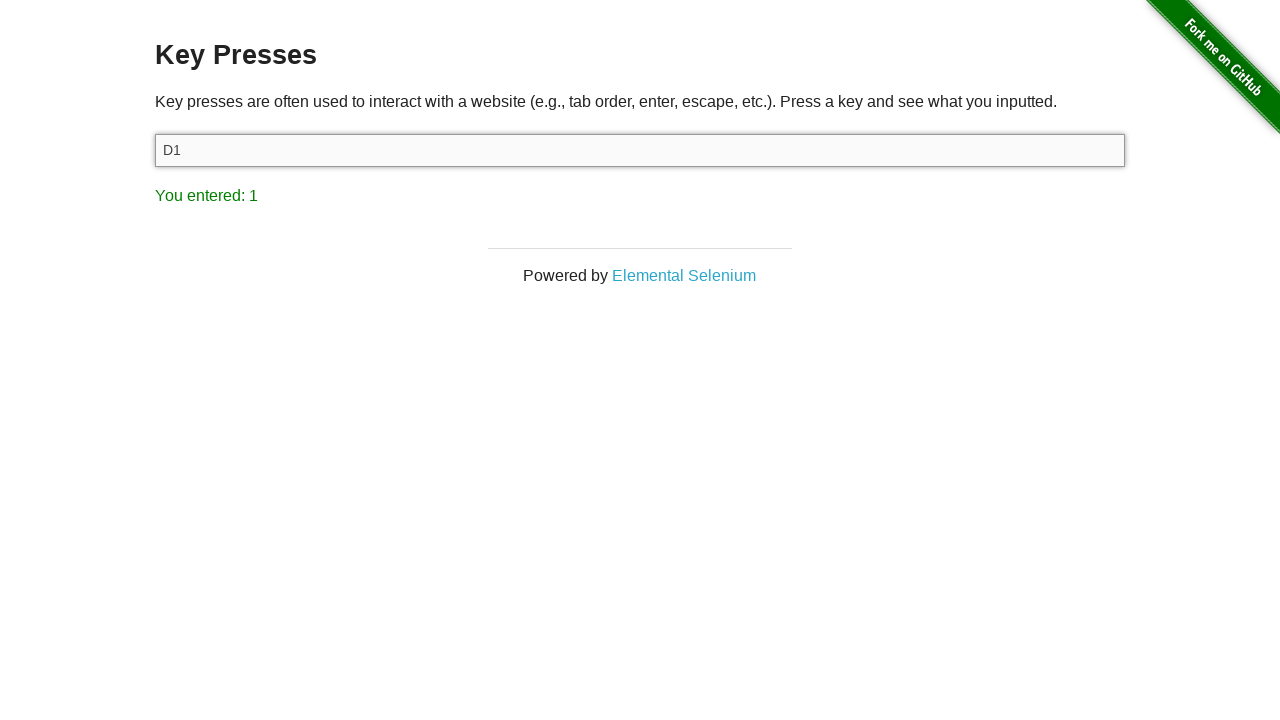

Pressed period key
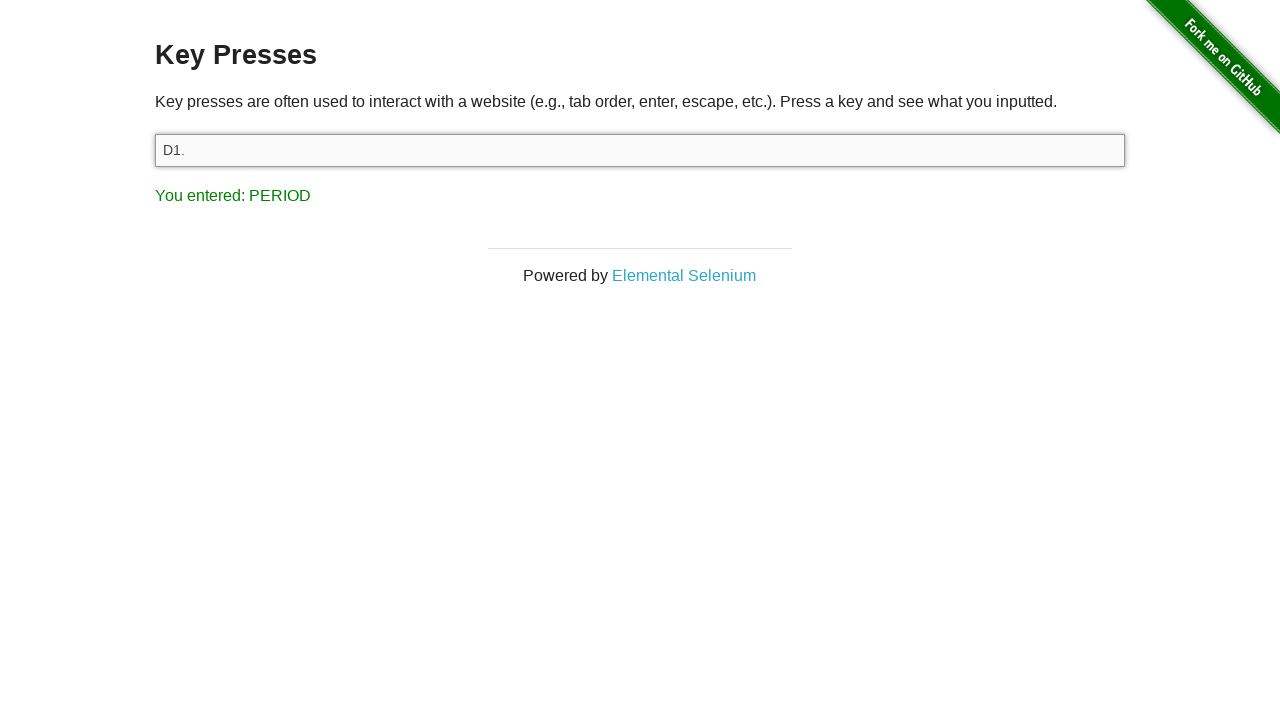

Pressed Shift key down
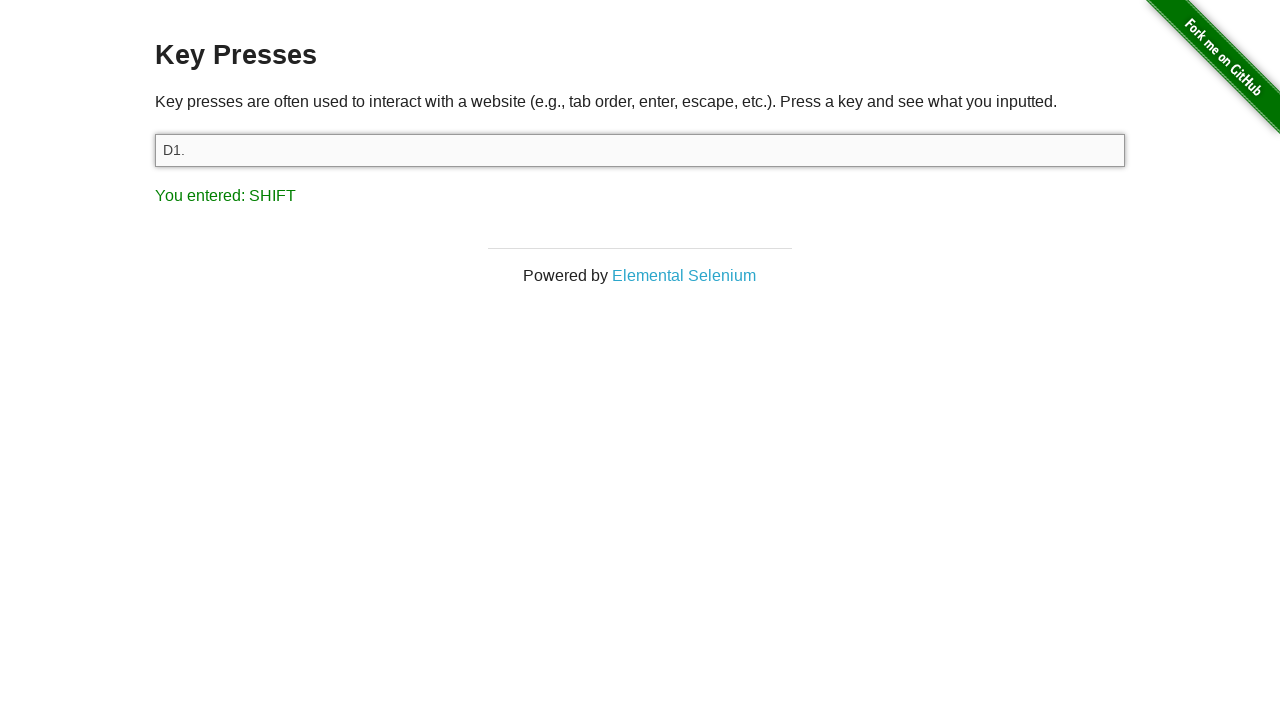

Pressed T key
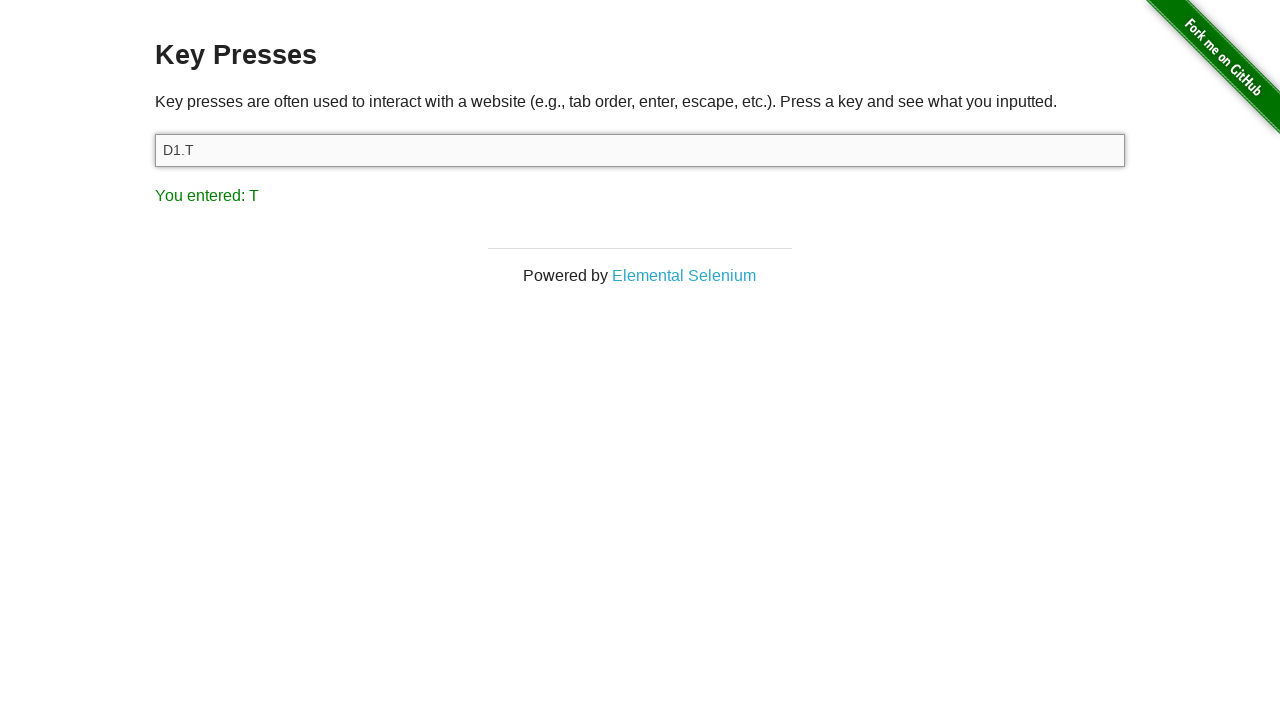

Released Shift key
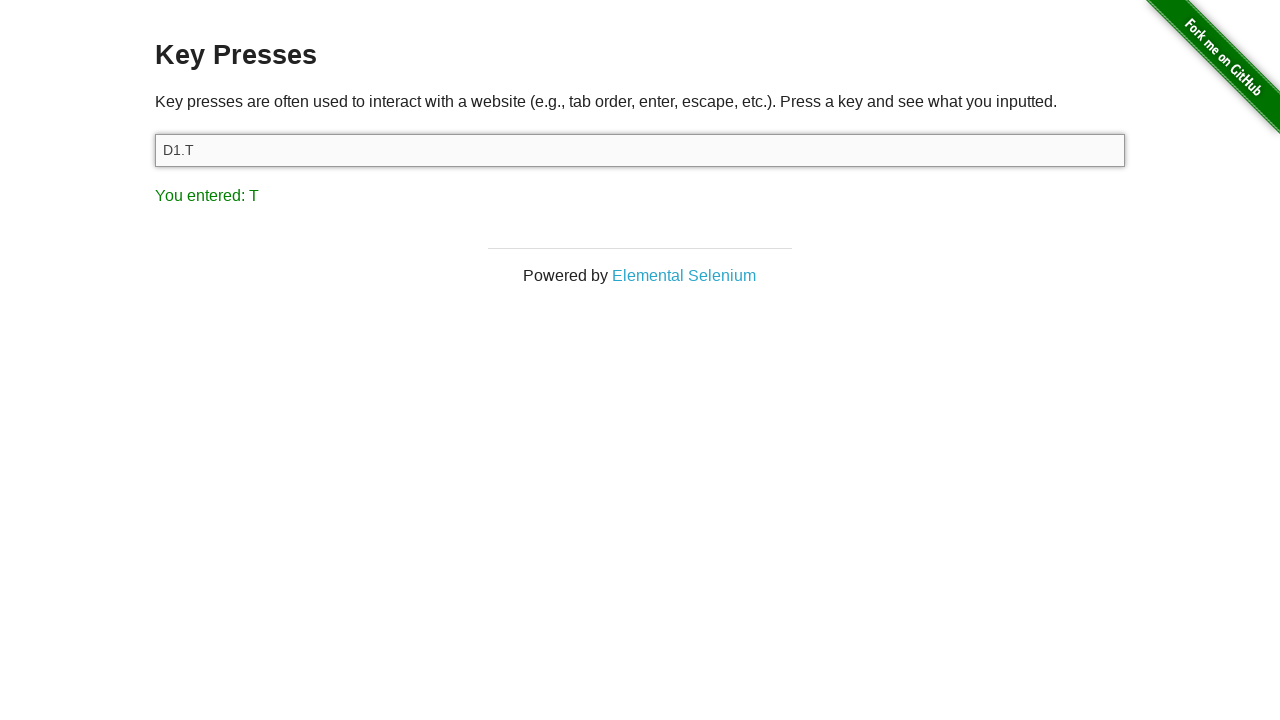

Pressed x key
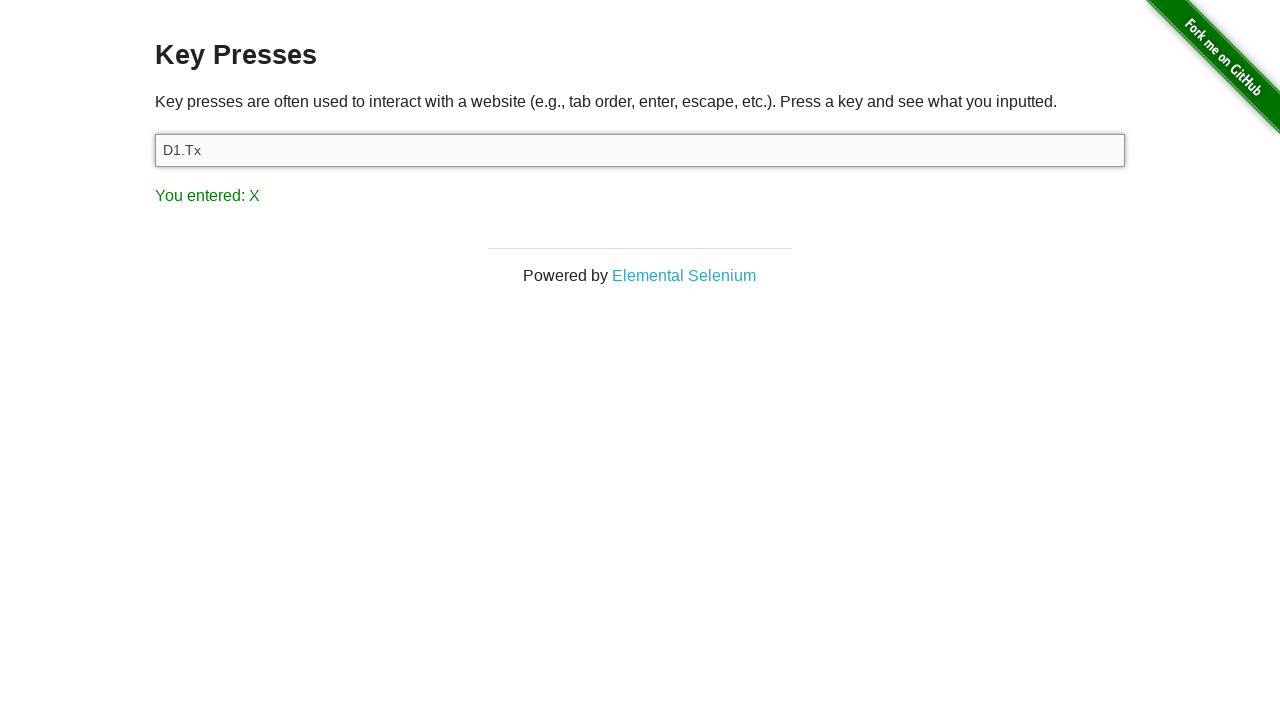

Pressed t key
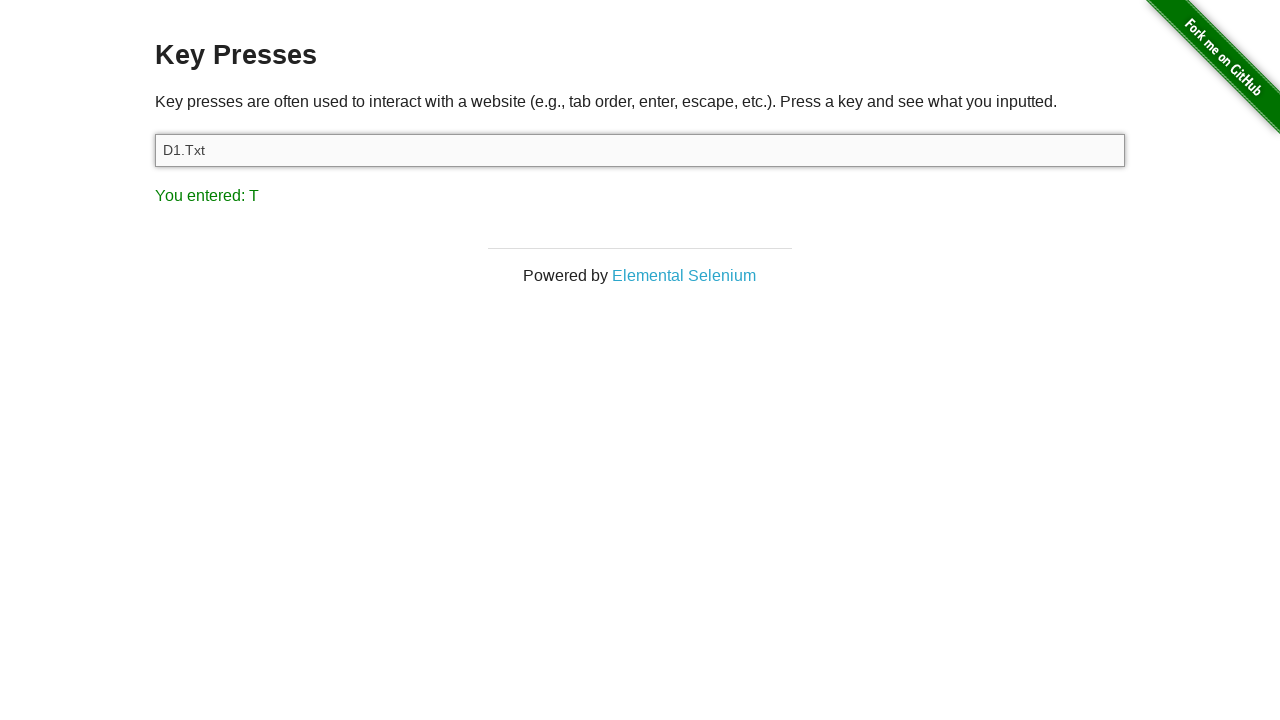

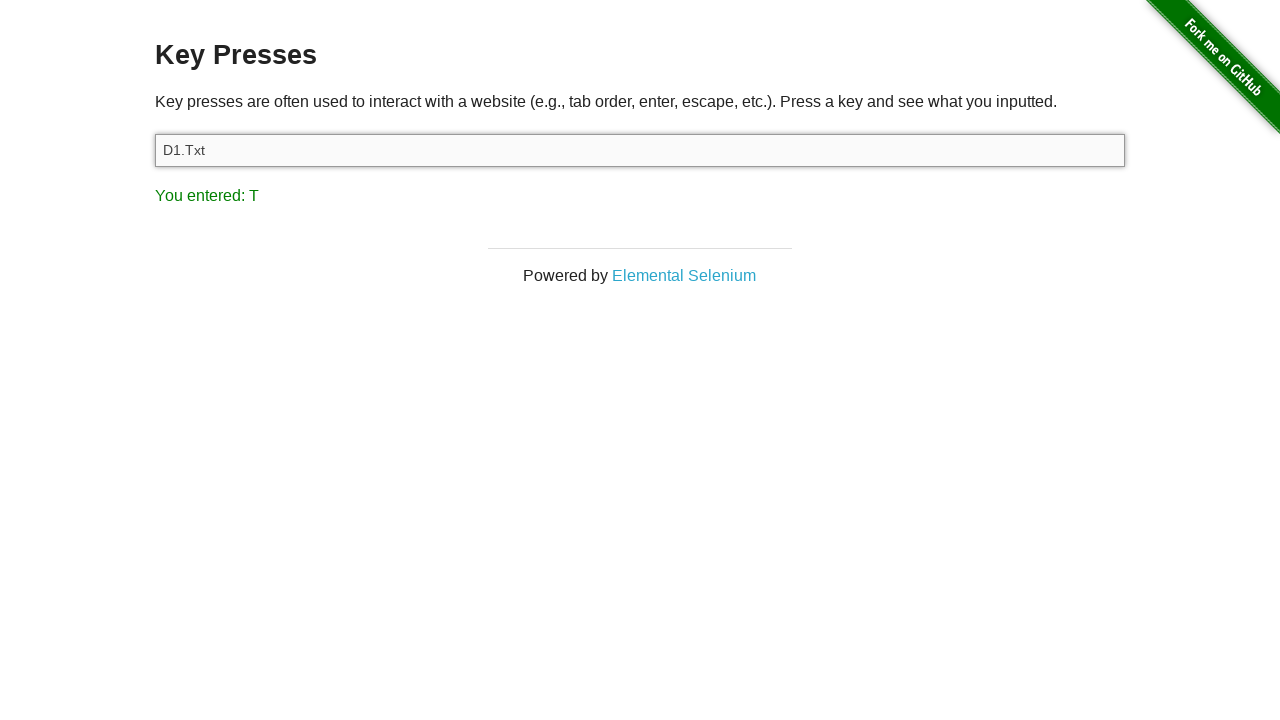